Navigates to the training support website and clicks the "About" link to test basic navigation

Starting URL: https://v1.training-support.net

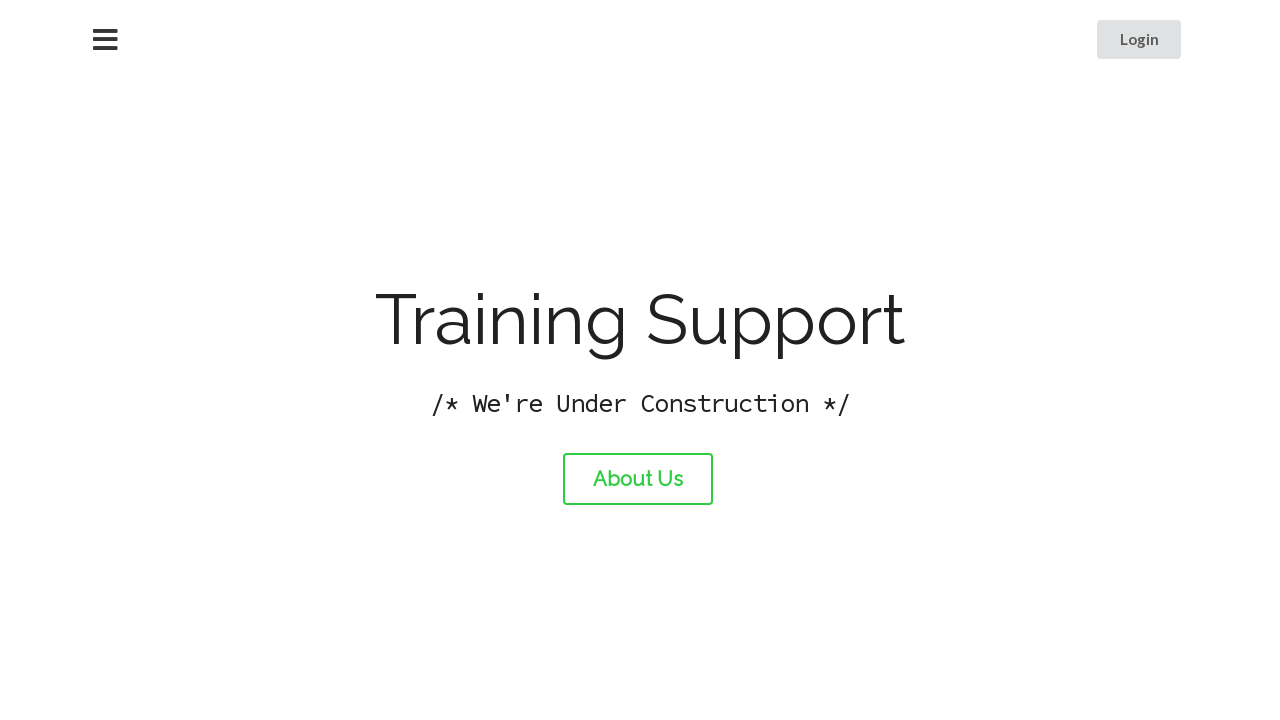

Waited for About link to become visible
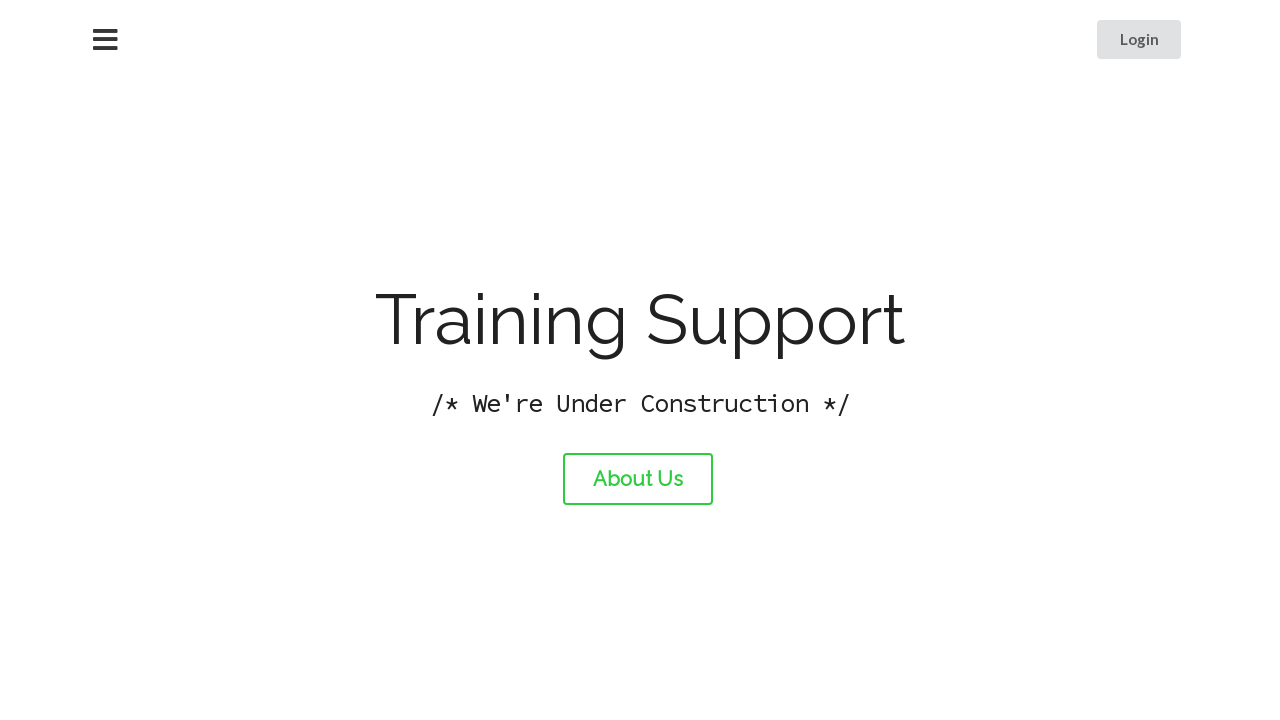

Retrieved About link text content: About Us
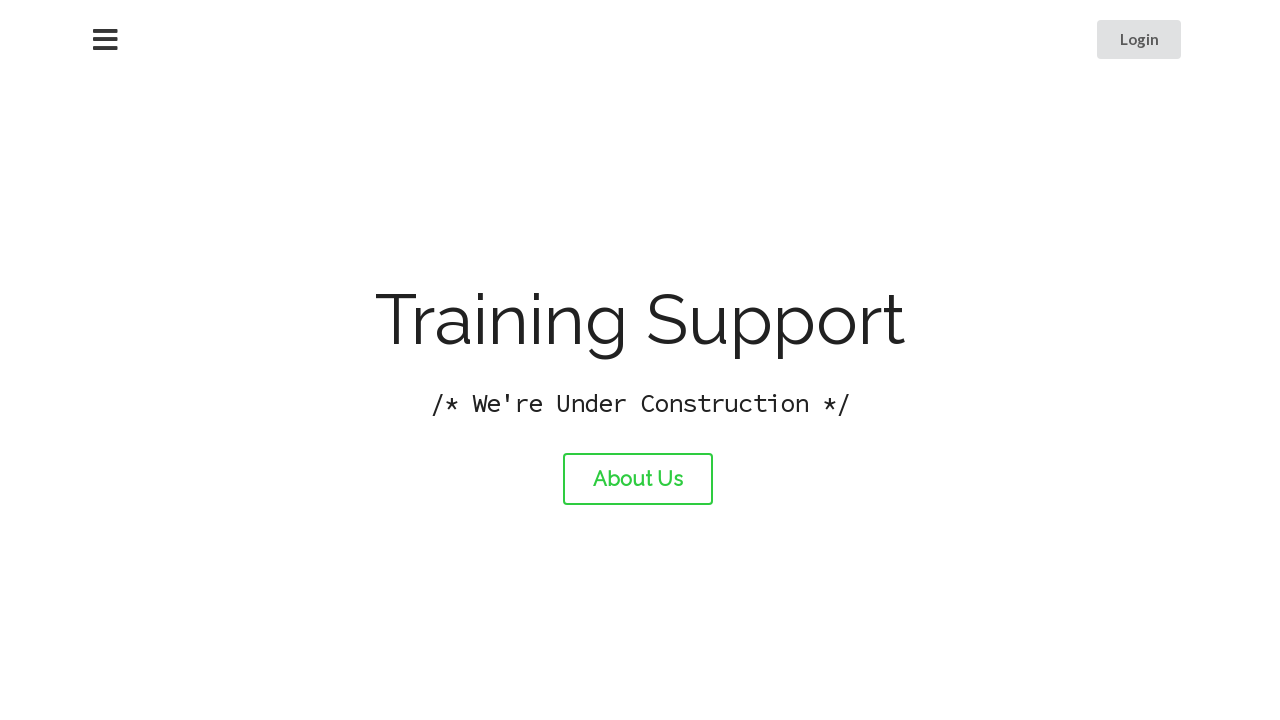

Printed element name to console: About Us
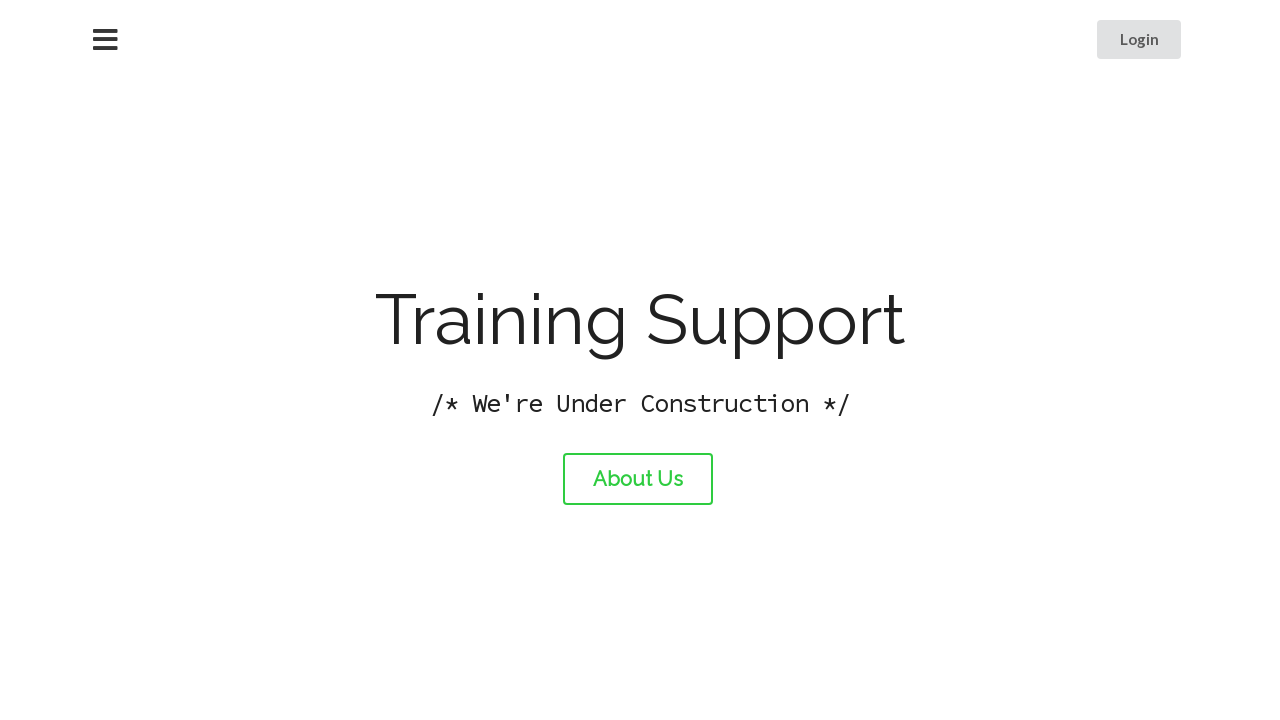

Clicked the About link to navigate at (638, 479) on #about-link
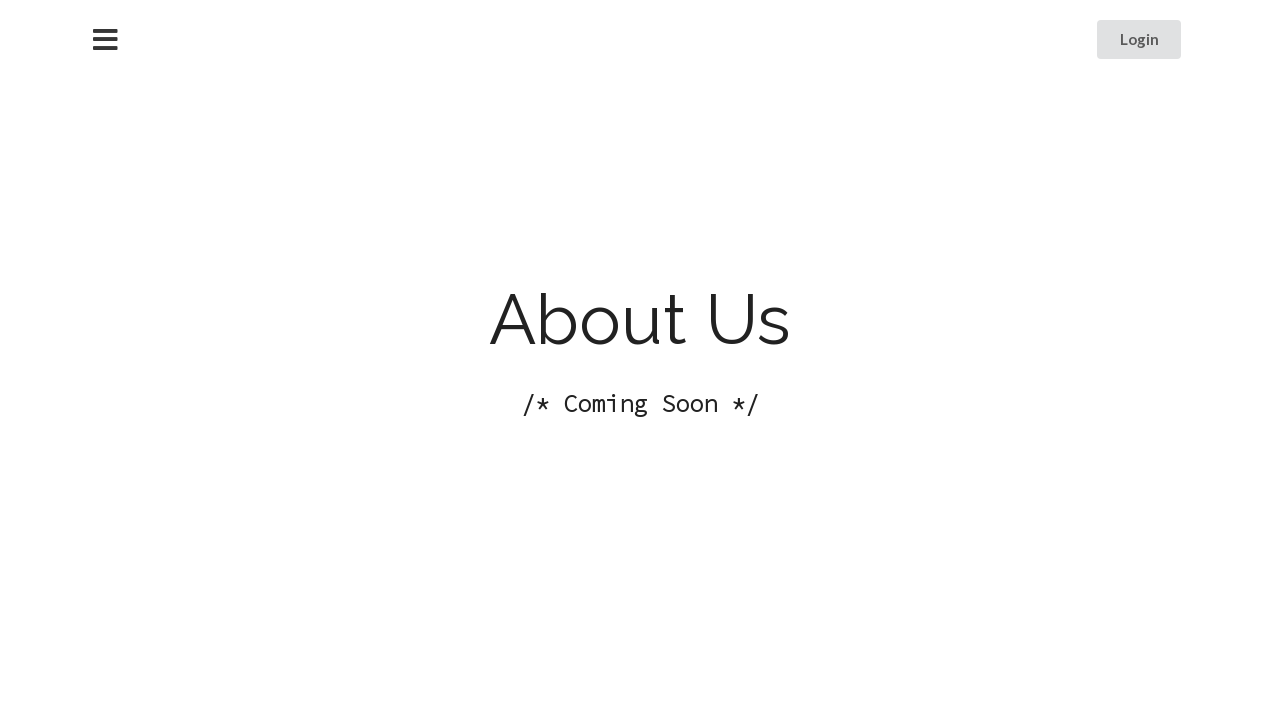

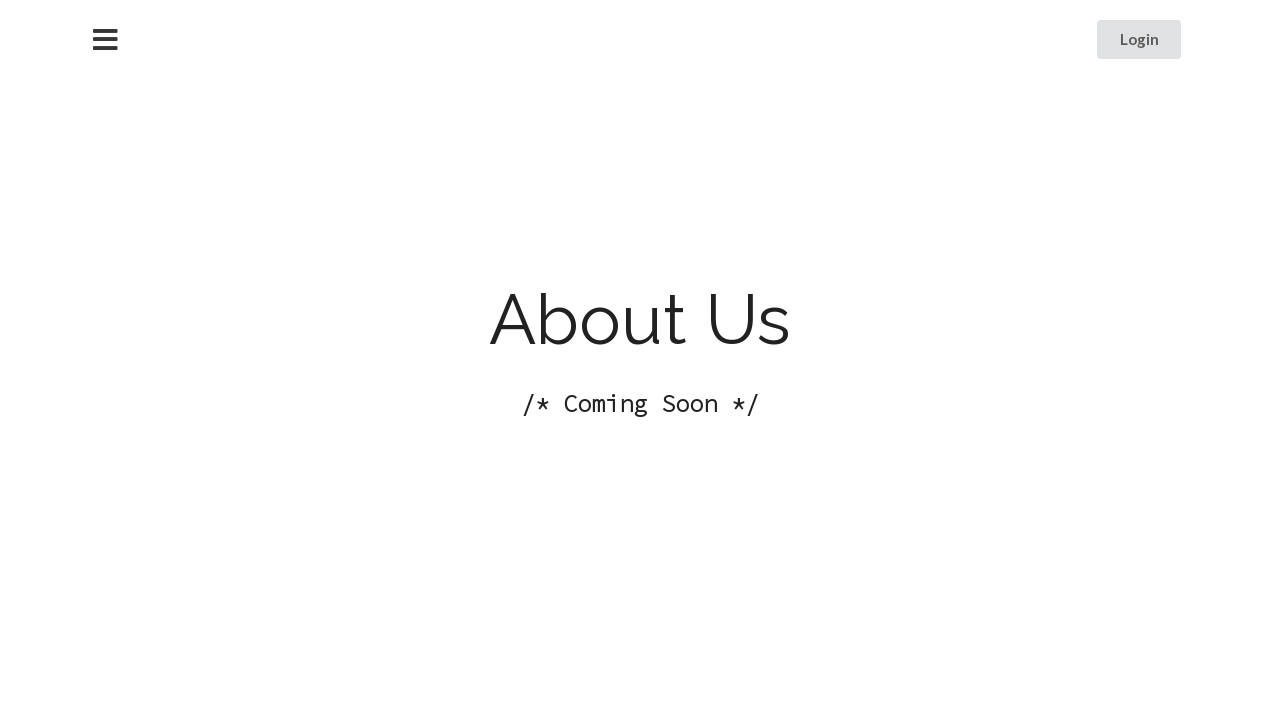